Tests dropdown/select element interactions by selecting options using different methods: visible text, index, and value attribute. Verifies the select functionality works correctly.

Starting URL: https://training-support.net/webelements/selects

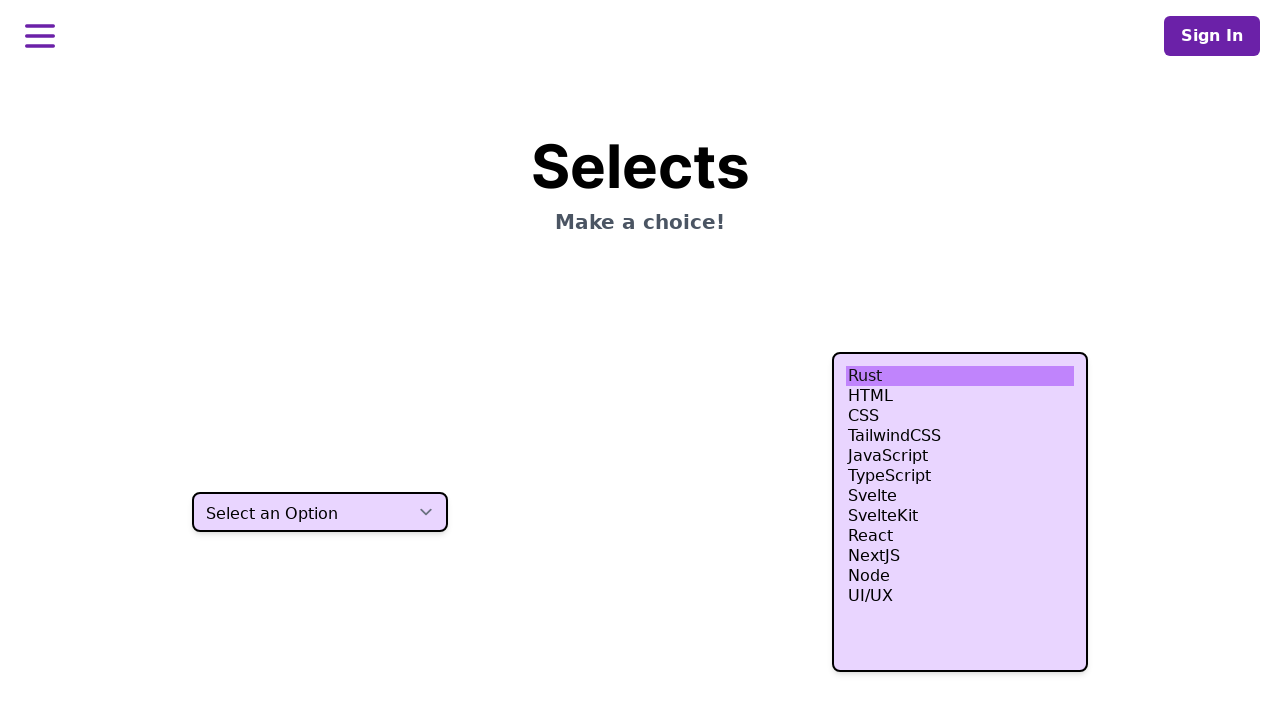

Selected 'Two' option from dropdown using visible text on select.h-10
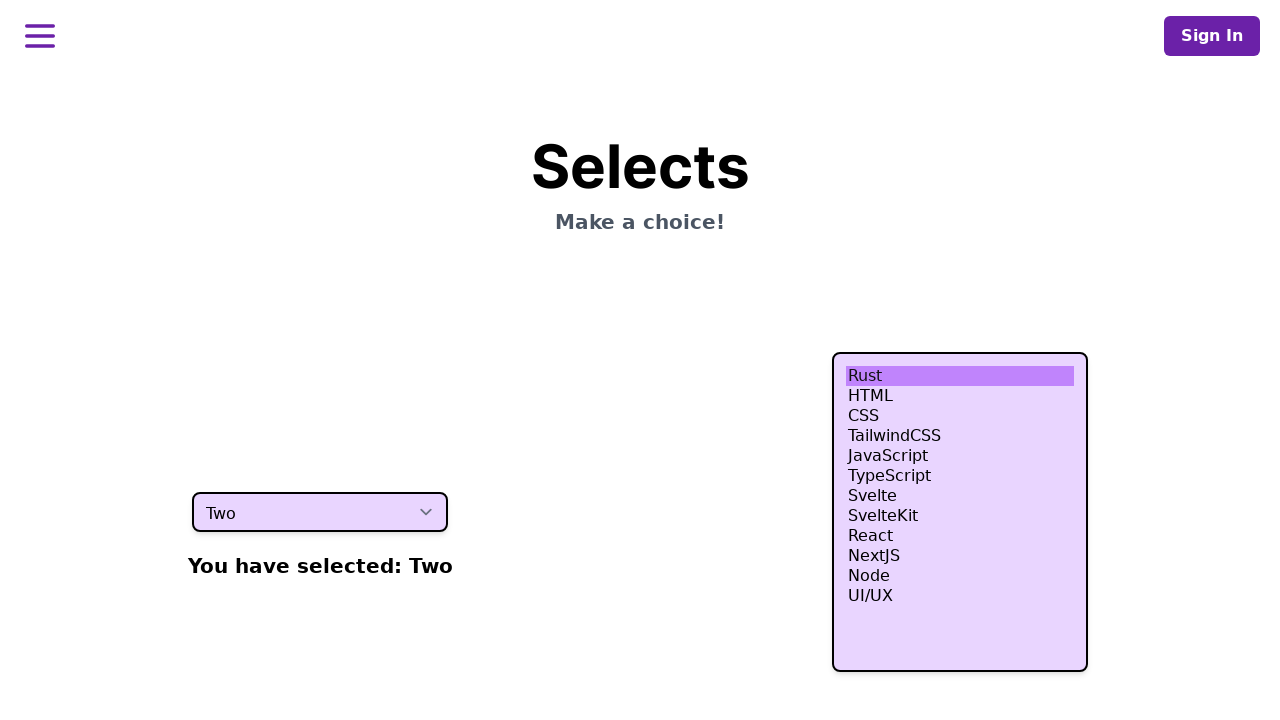

Selected fourth option from dropdown using index 3 on select.h-10
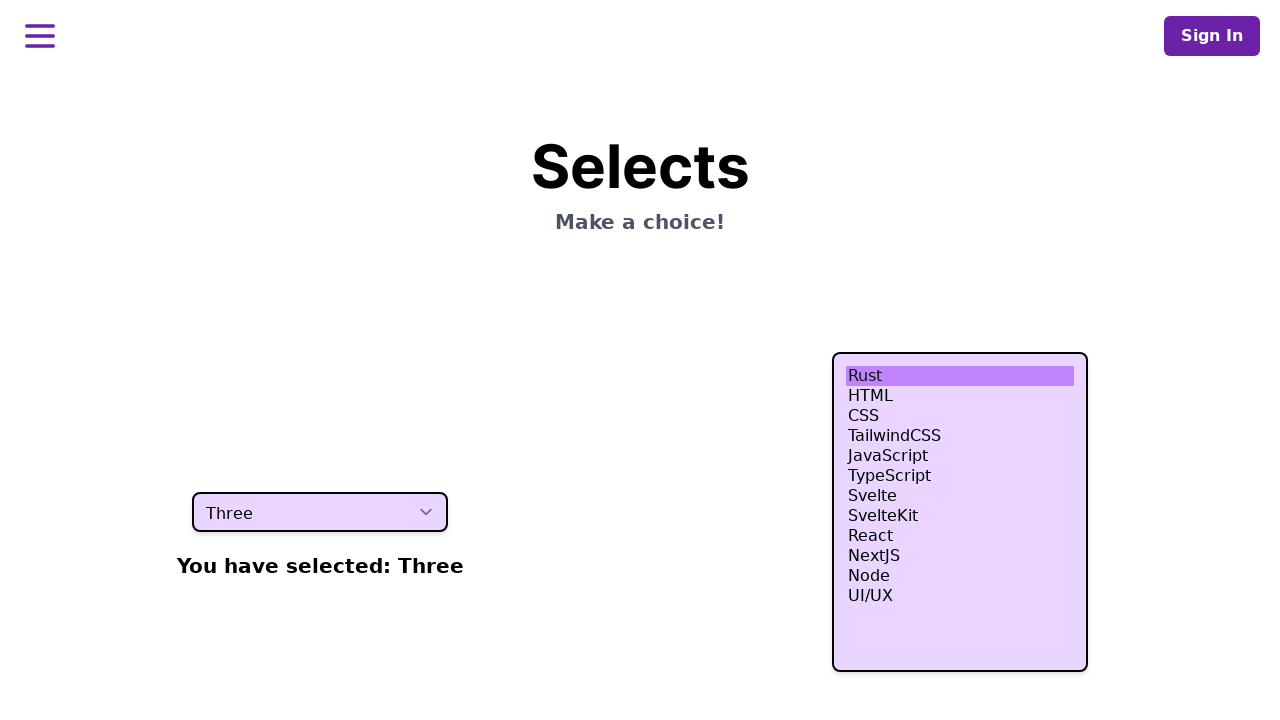

Selected 'four' option from dropdown using value attribute on select.h-10
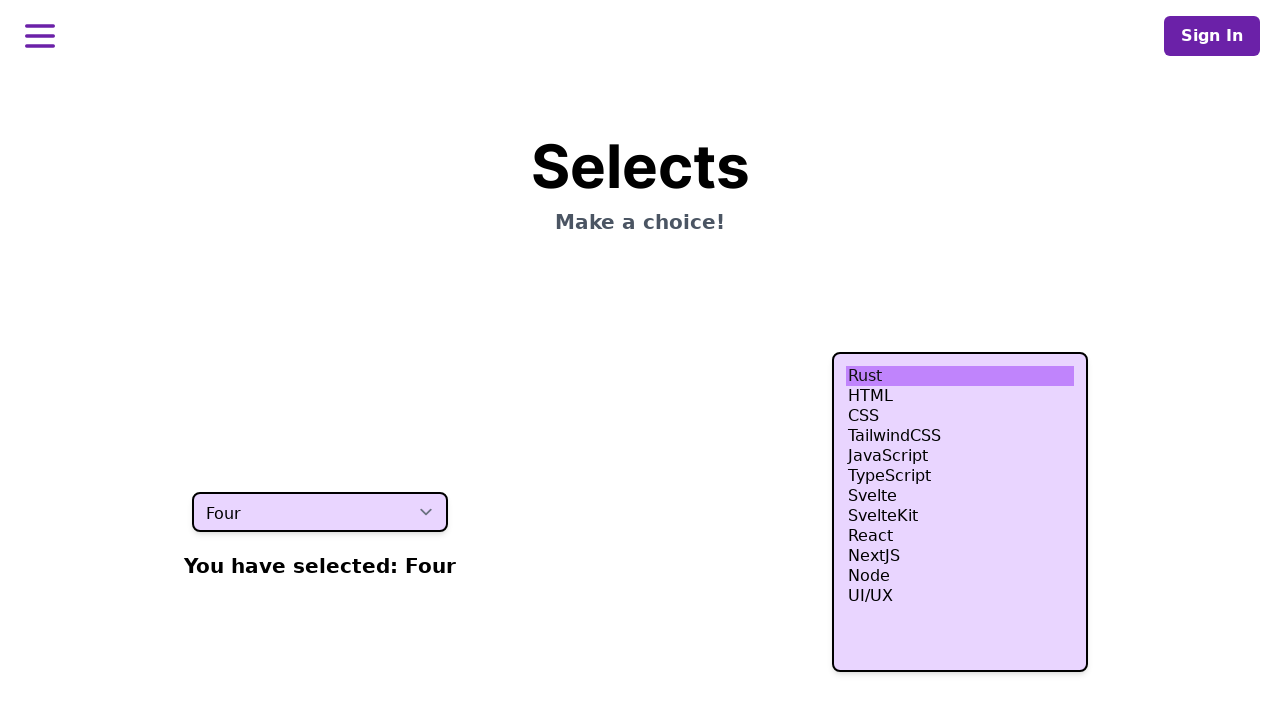

Verified dropdown is still present and functional
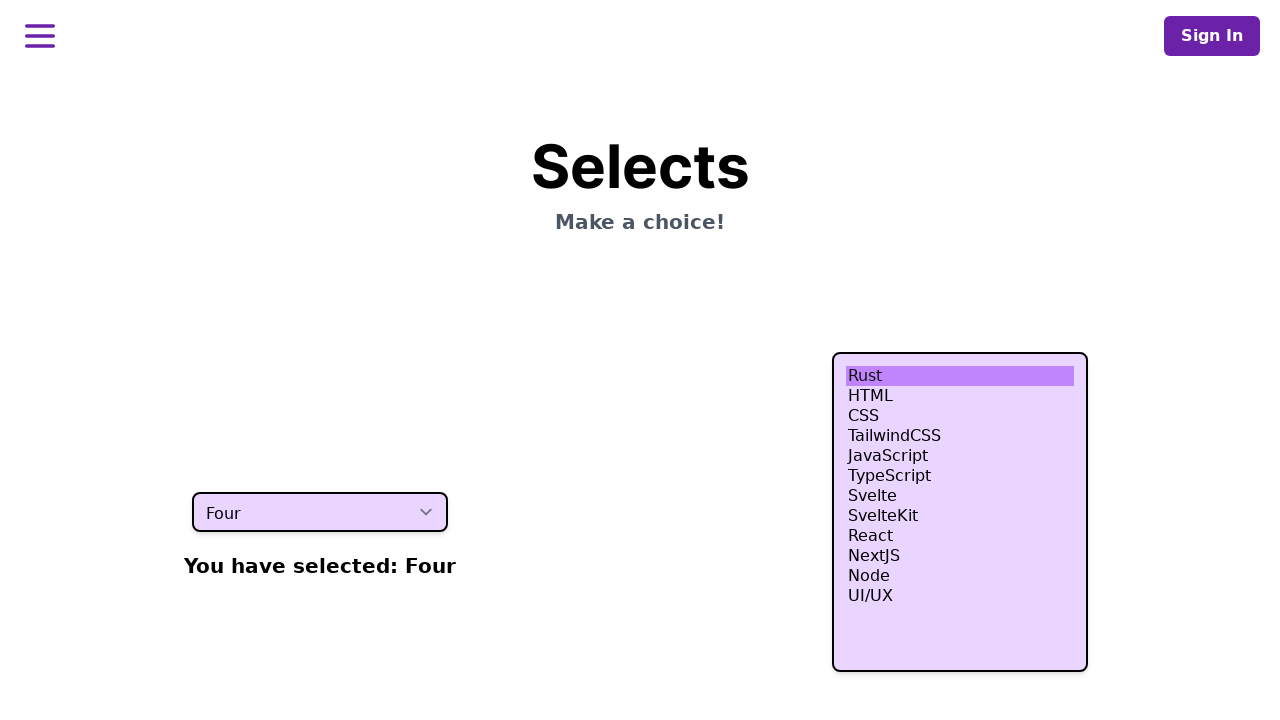

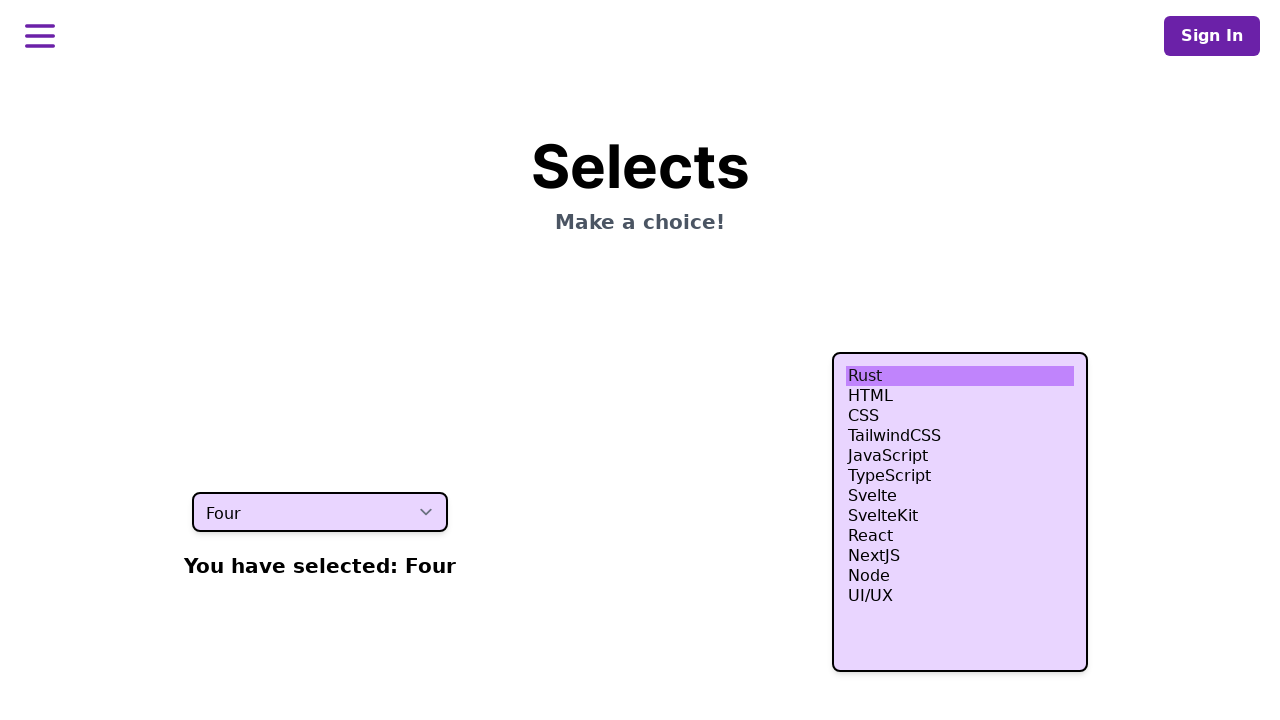